Tests drag and drop functionality by dragging an element from one container to another, then dragging it back to the original position

Starting URL: https://grotechminds.com/drag-and-drop/

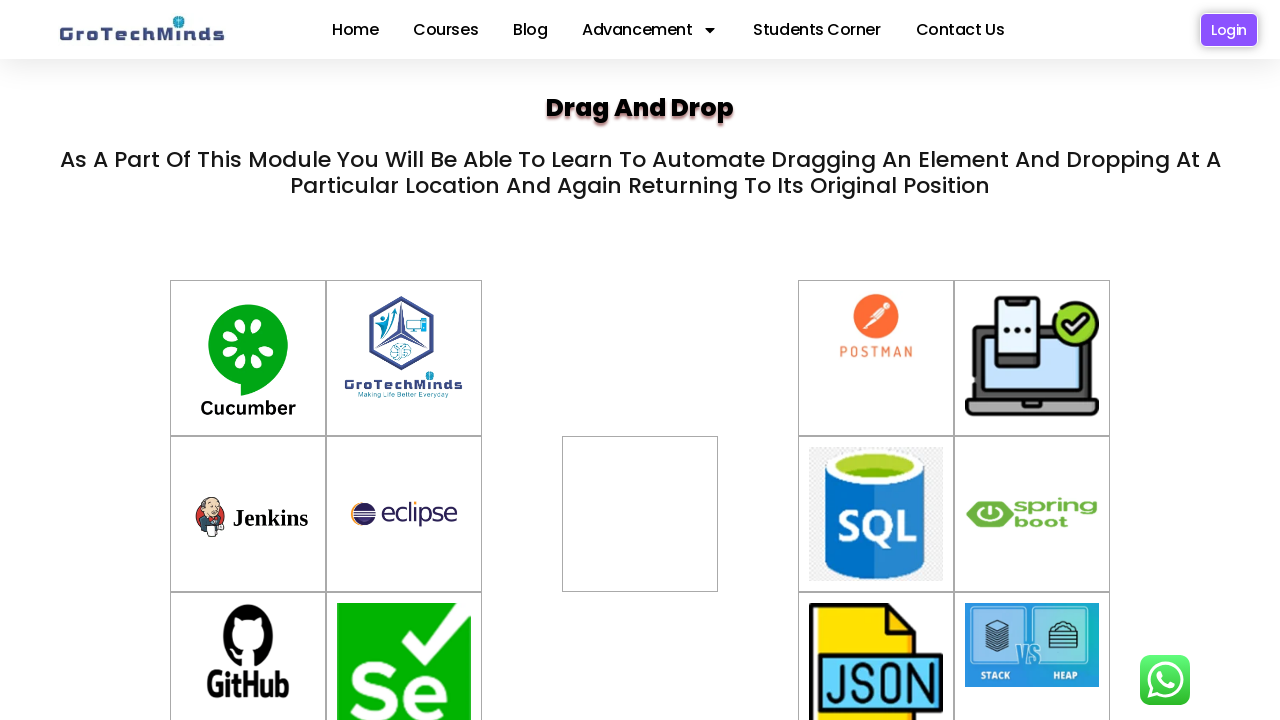

Located source element with id 'container-6'
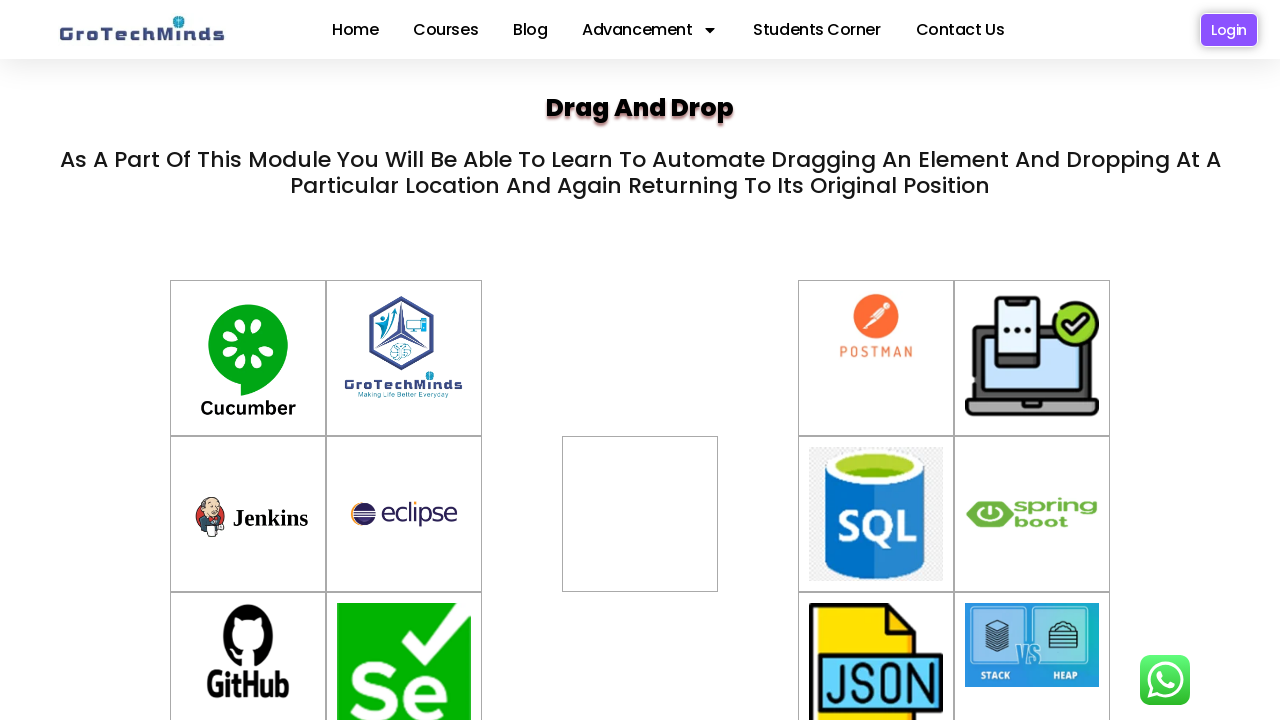

Located target element with id 'div2'
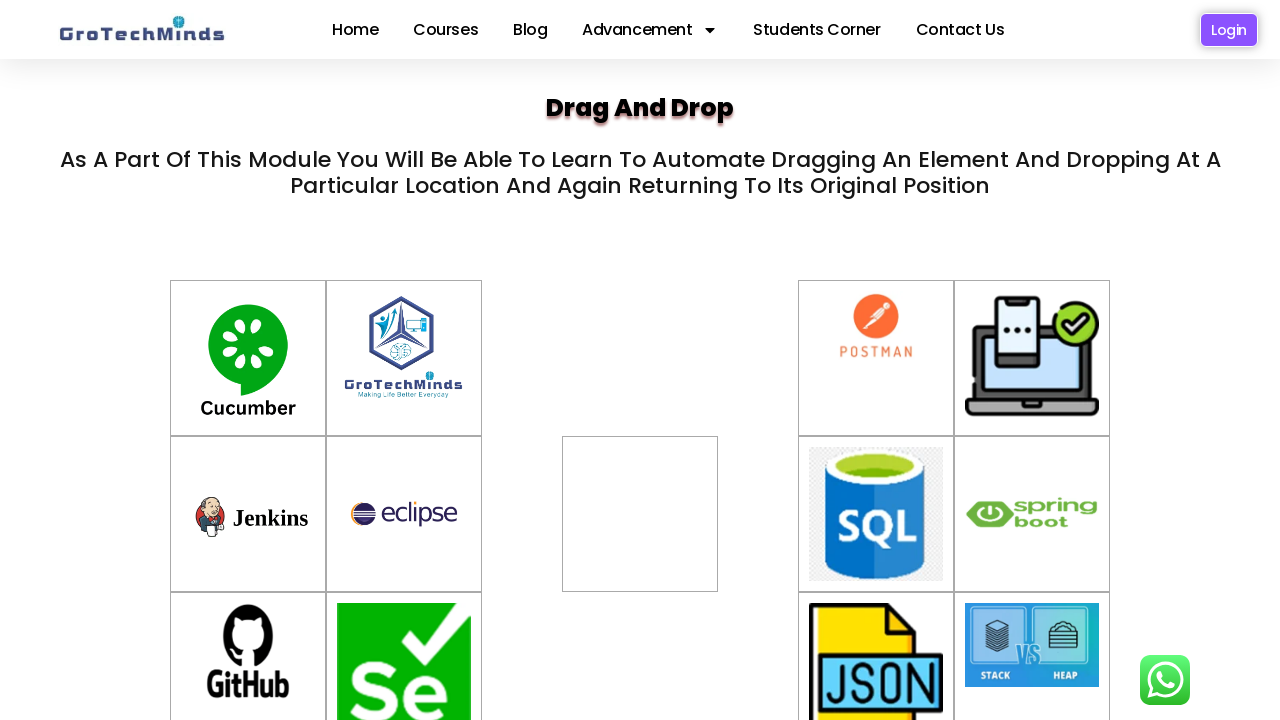

Dragged element from container-6 to div2 at (640, 514)
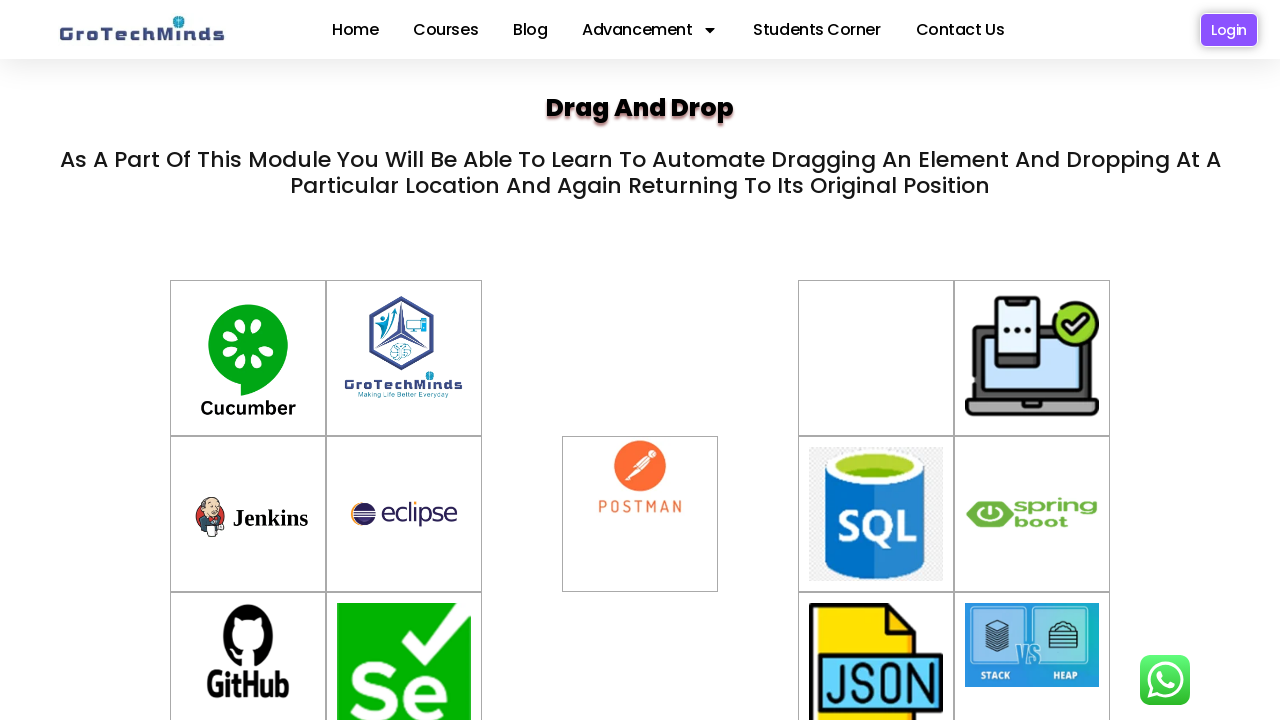

Dragged element back from div2 to container-6 at (876, 358)
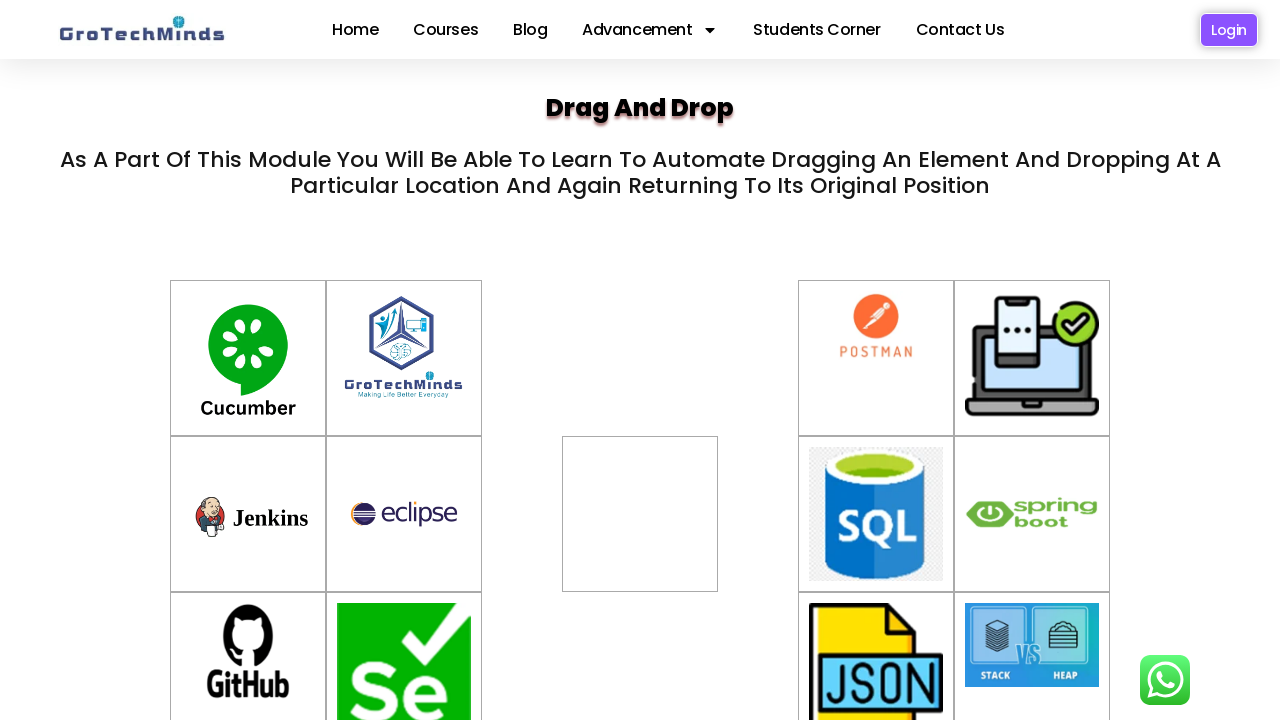

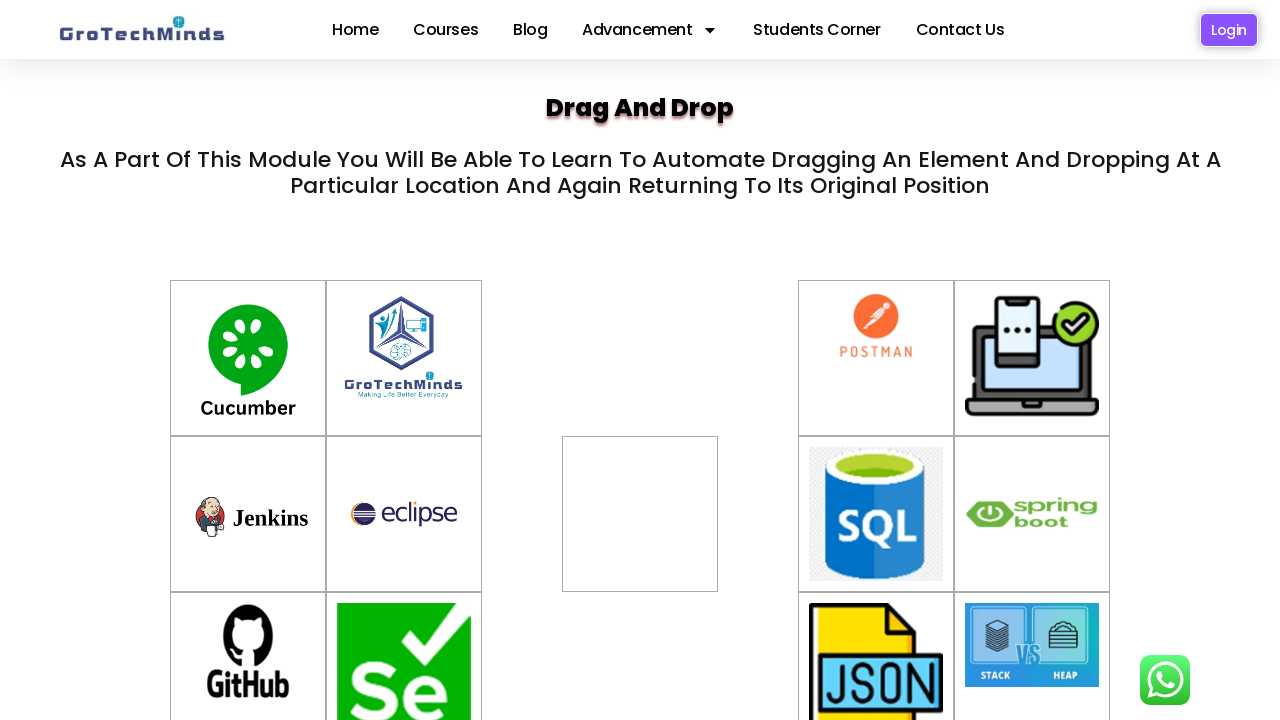